Tests drag functionality by clicking and holding source element then moving it by specific pixel offset

Starting URL: https://jqueryui.com/droppable/

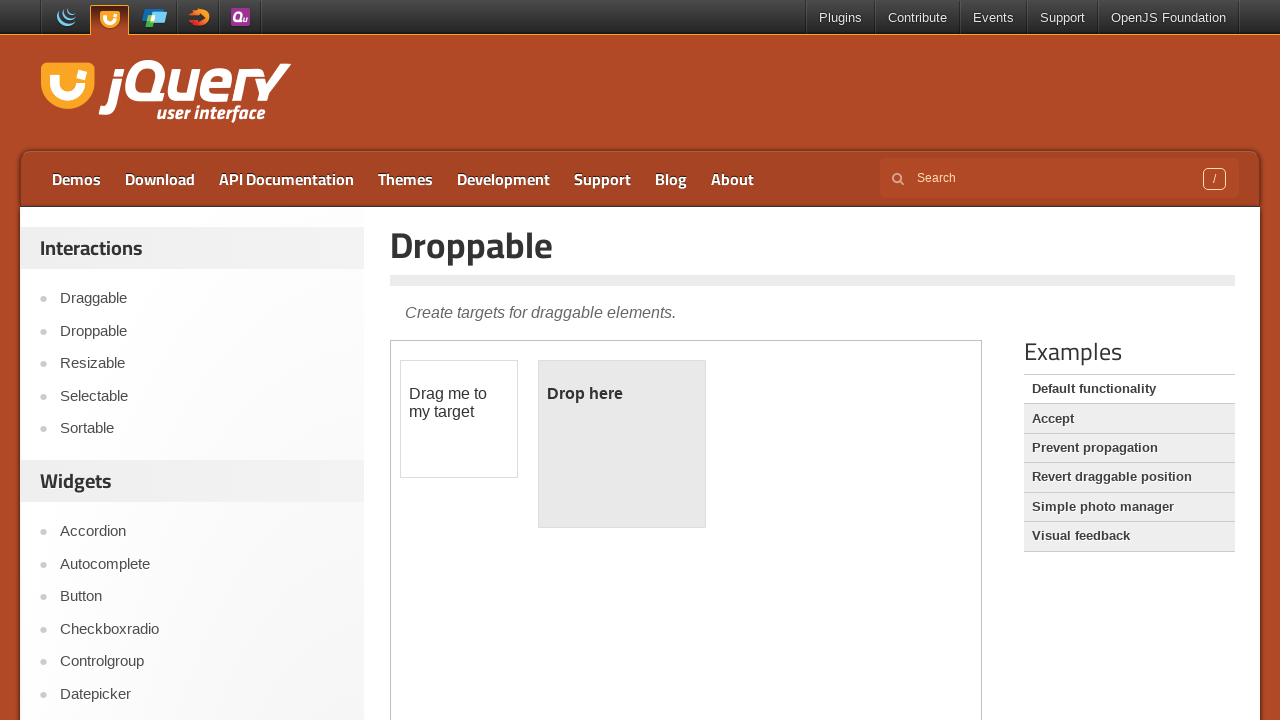

Located iframe and draggable element
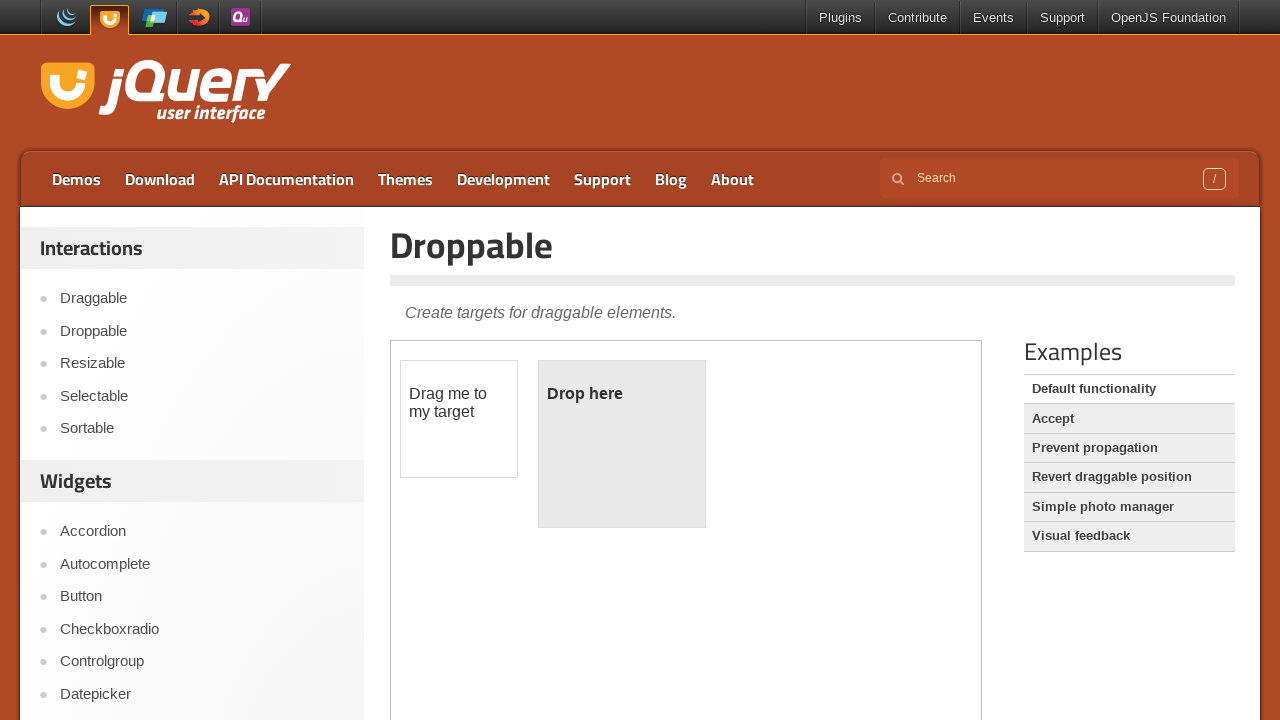

Retrieved bounding box of draggable element
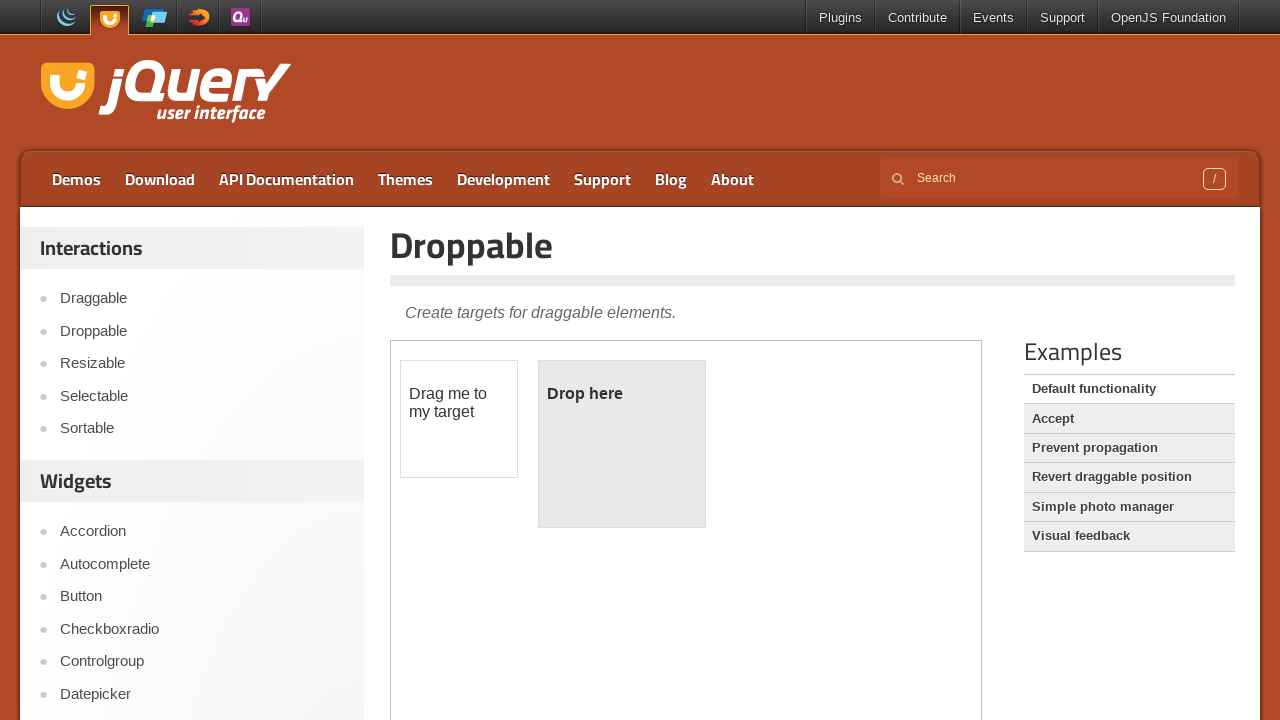

Moved mouse to center of draggable element at (459, 419)
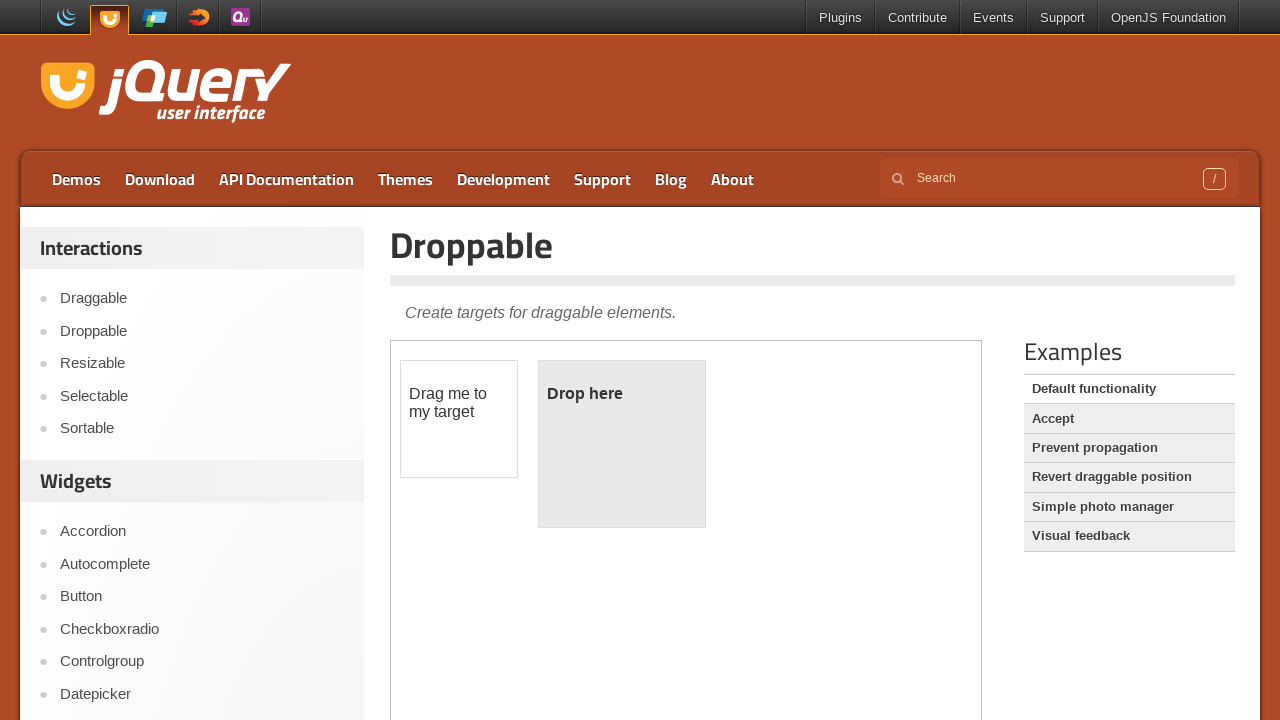

Pressed mouse button down on draggable element at (459, 419)
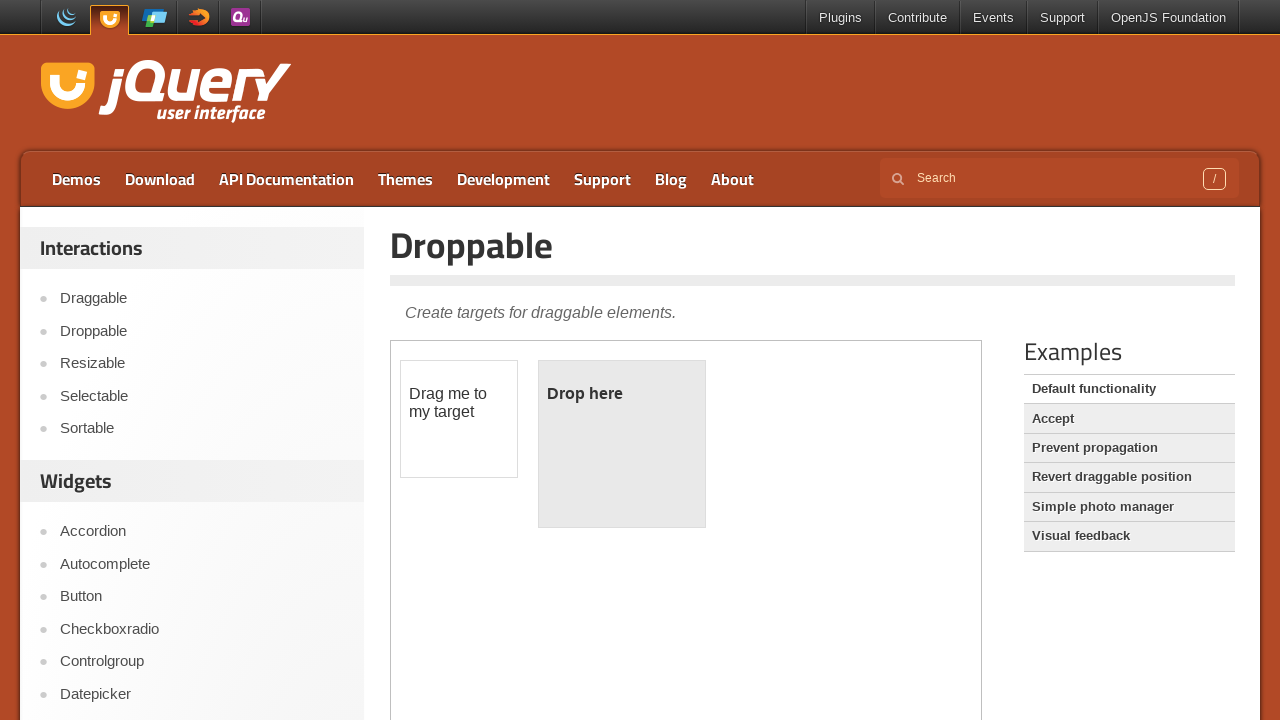

Dragged element by 160px right and 30px down at (619, 449)
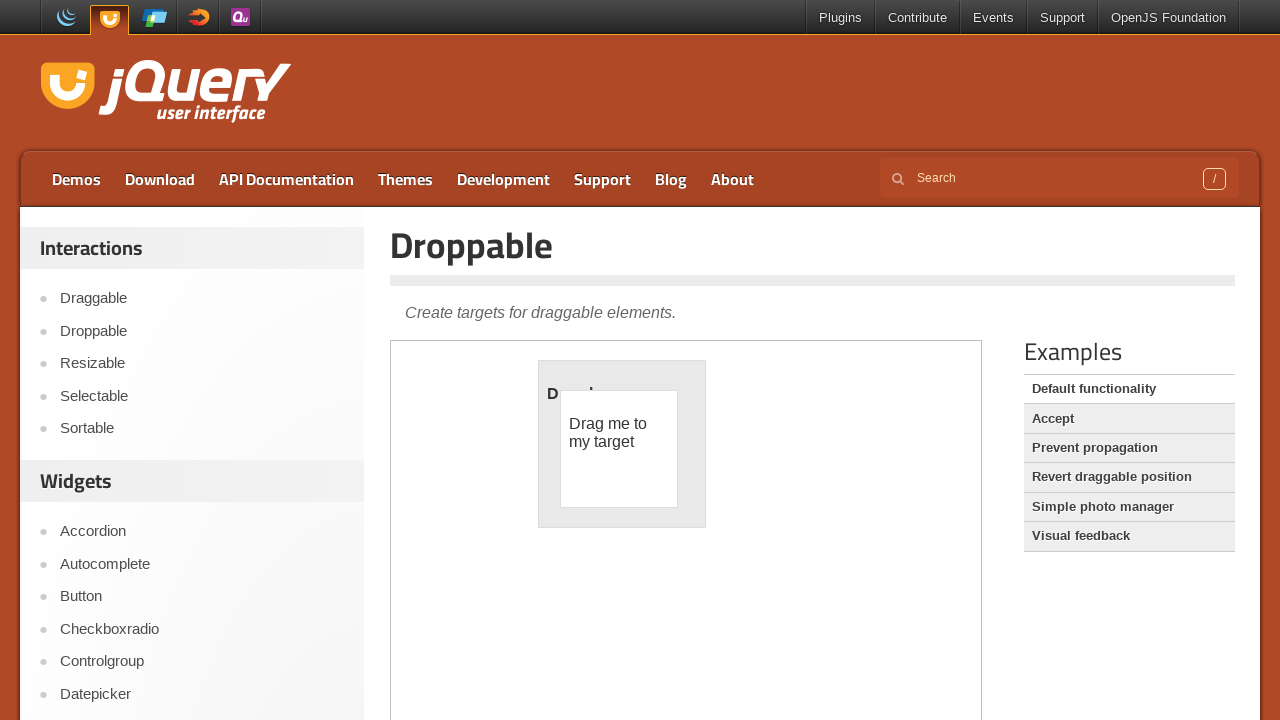

Released mouse button to complete drag operation at (619, 449)
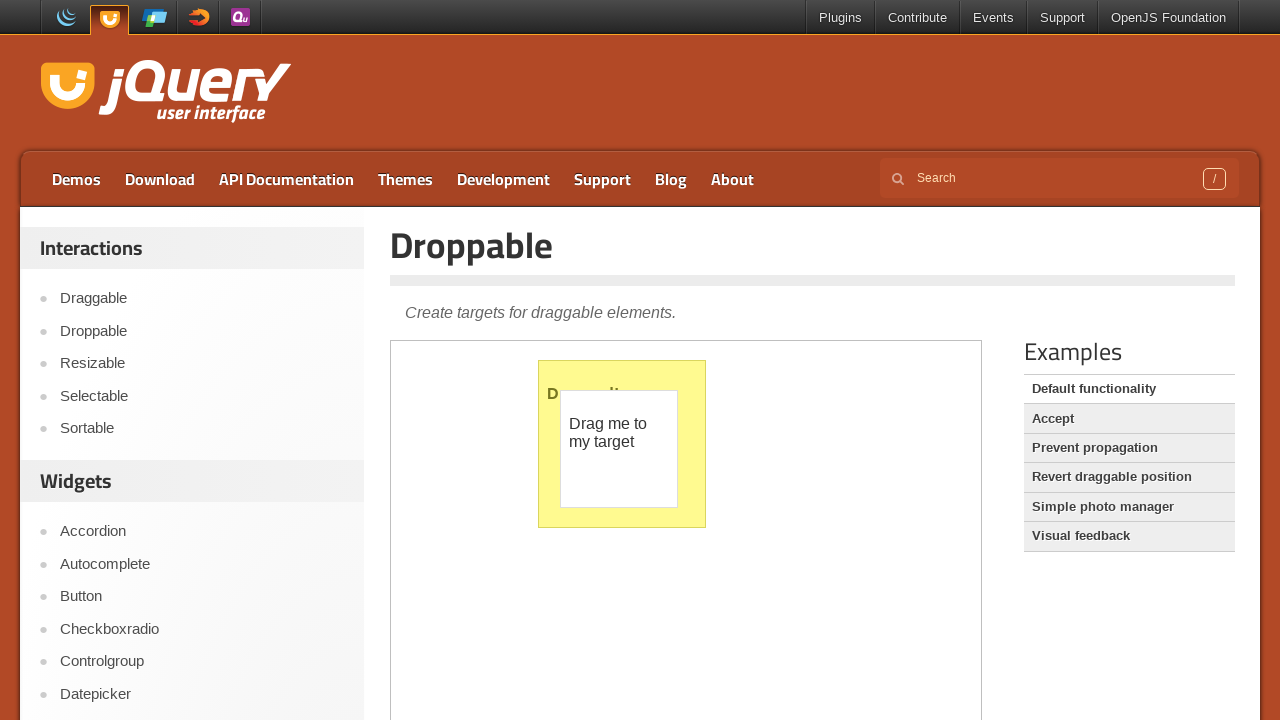

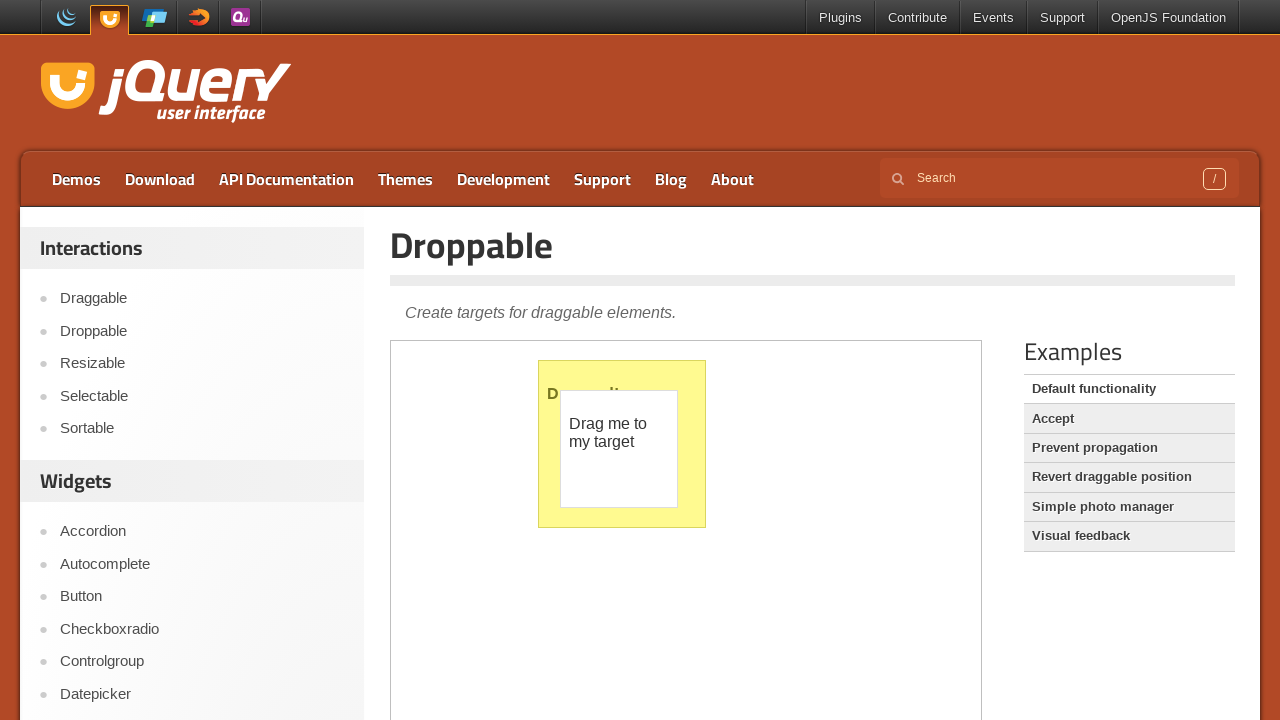